Tests checkbox and radio button interactions on W3Schools custom checkbox tutorial page by checking/unchecking checkboxes and selecting radio buttons

Starting URL: https://www.w3schools.com/howto/howto_css_custom_checkbox.asp

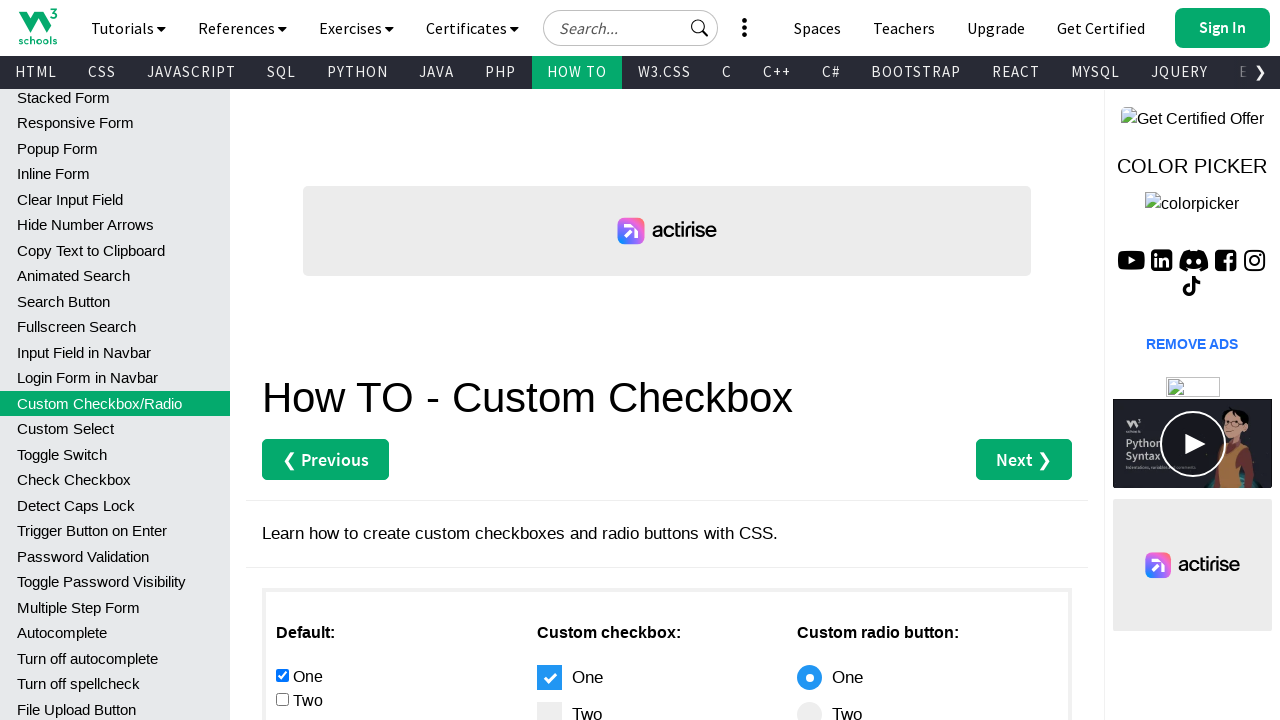

Navigated to W3Schools custom checkbox tutorial page
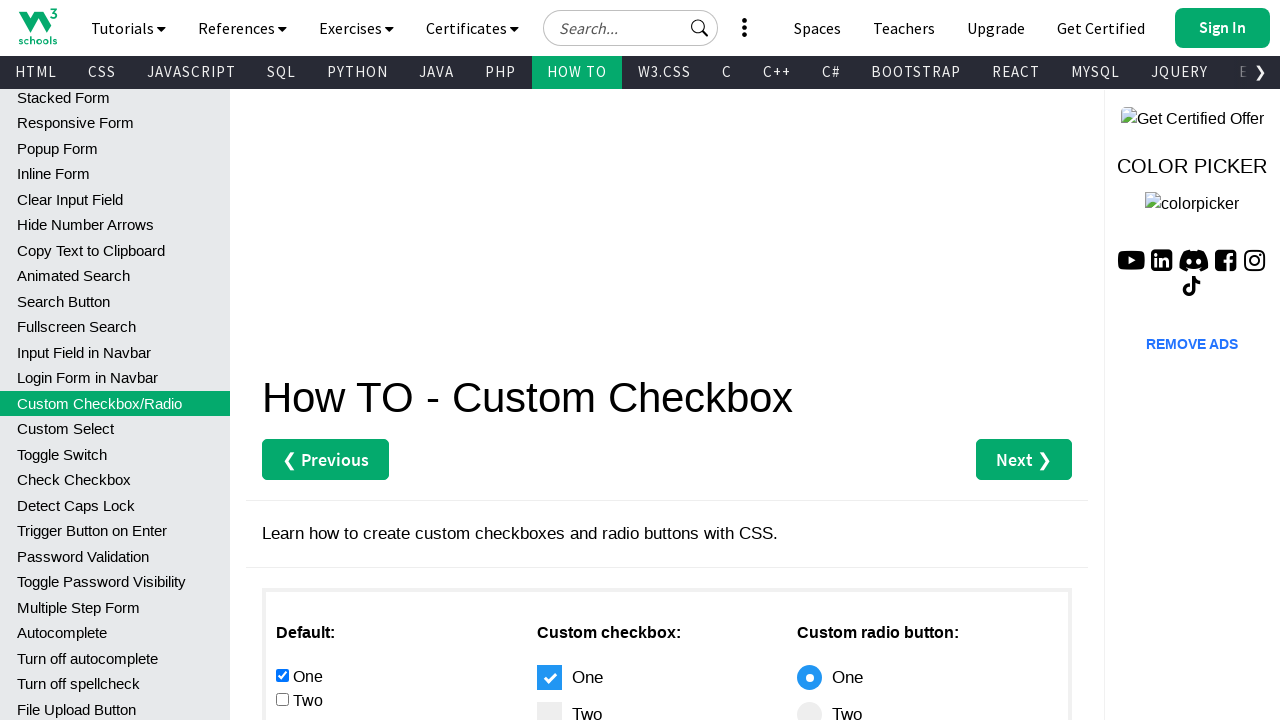

Located all checkboxes in main div
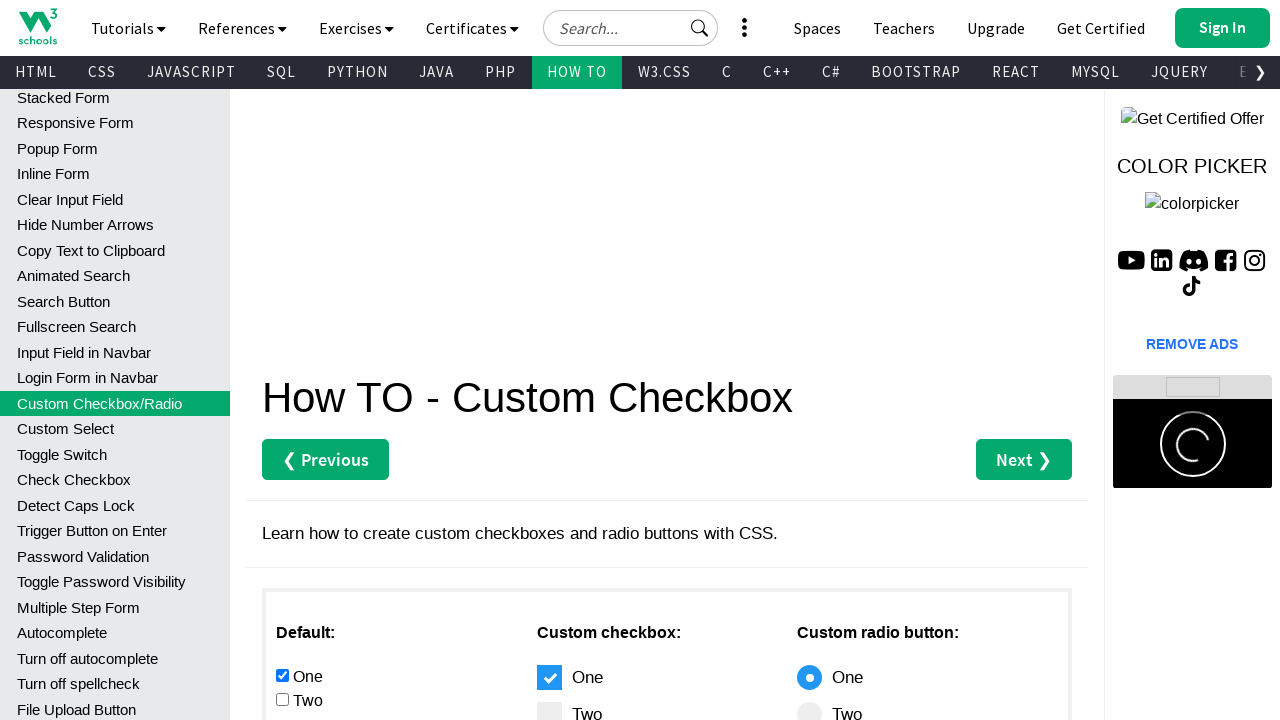

Checked the second checkbox at (282, 699) on #main div :nth-child(1) input[type="checkbox"] >> nth=1
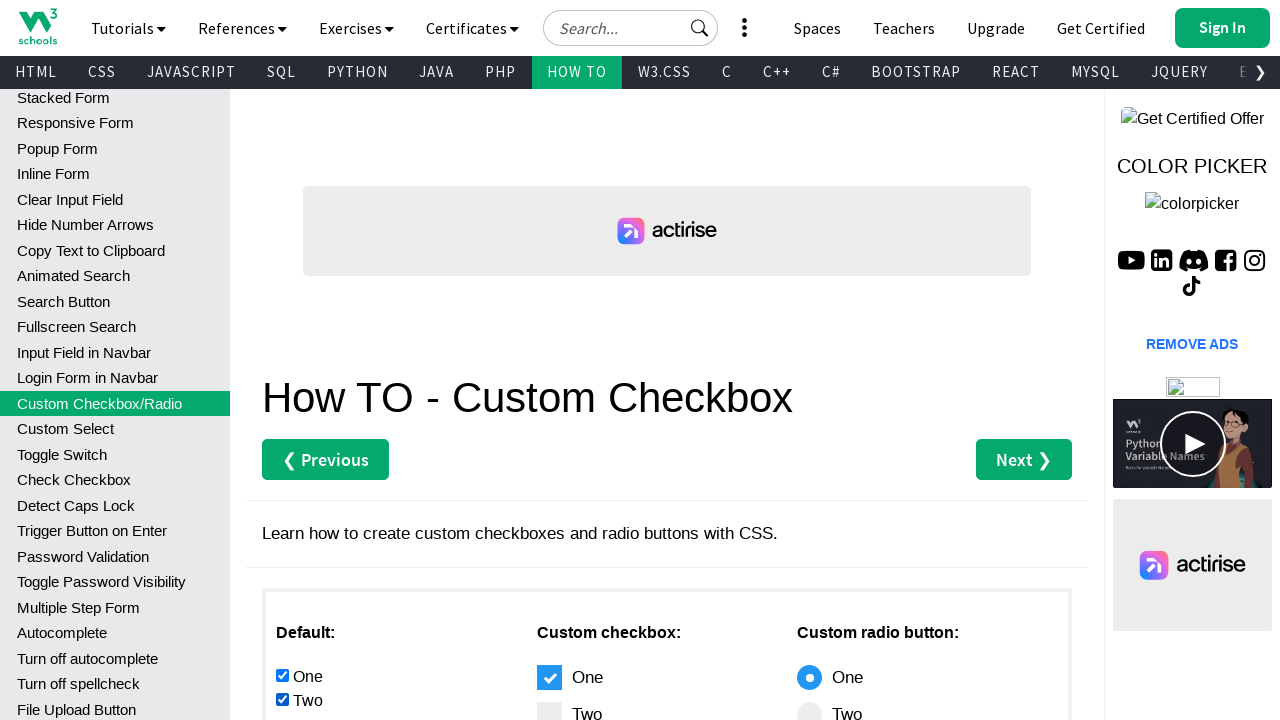

Unchecked the first checkbox at (282, 675) on #main div :nth-child(1) input[type="checkbox"] >> nth=0
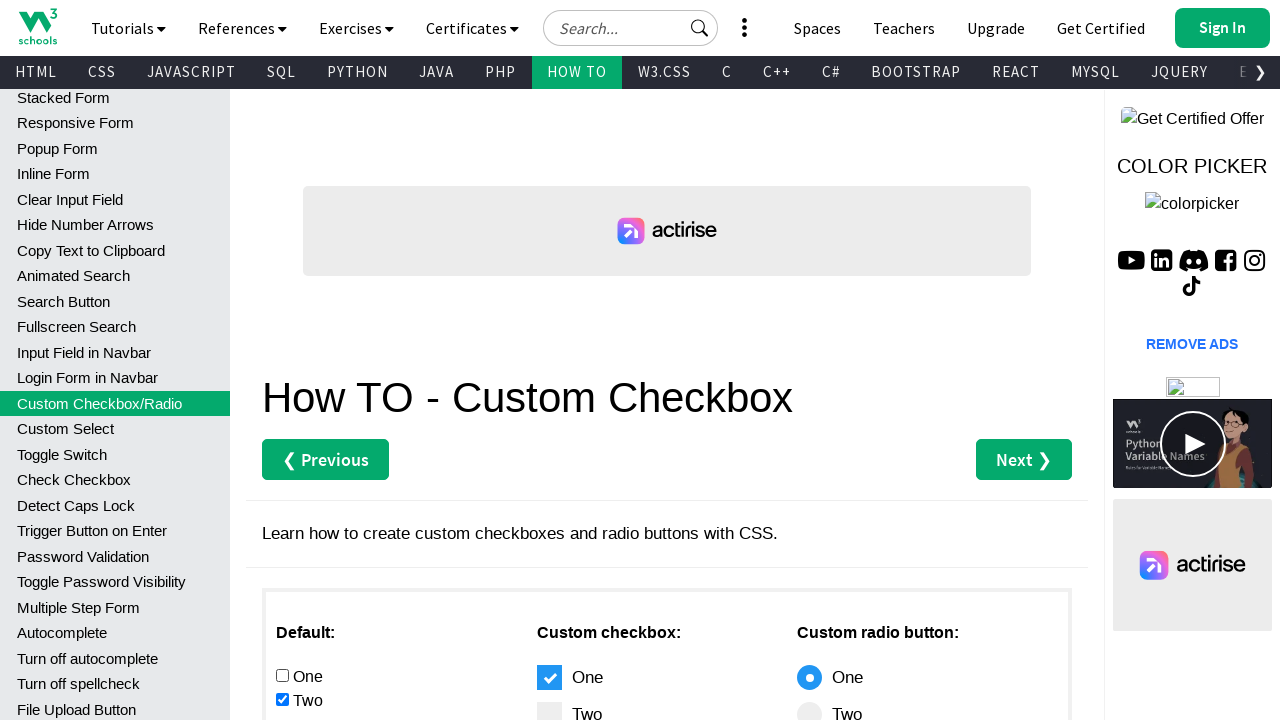

Located all radio buttons in main div
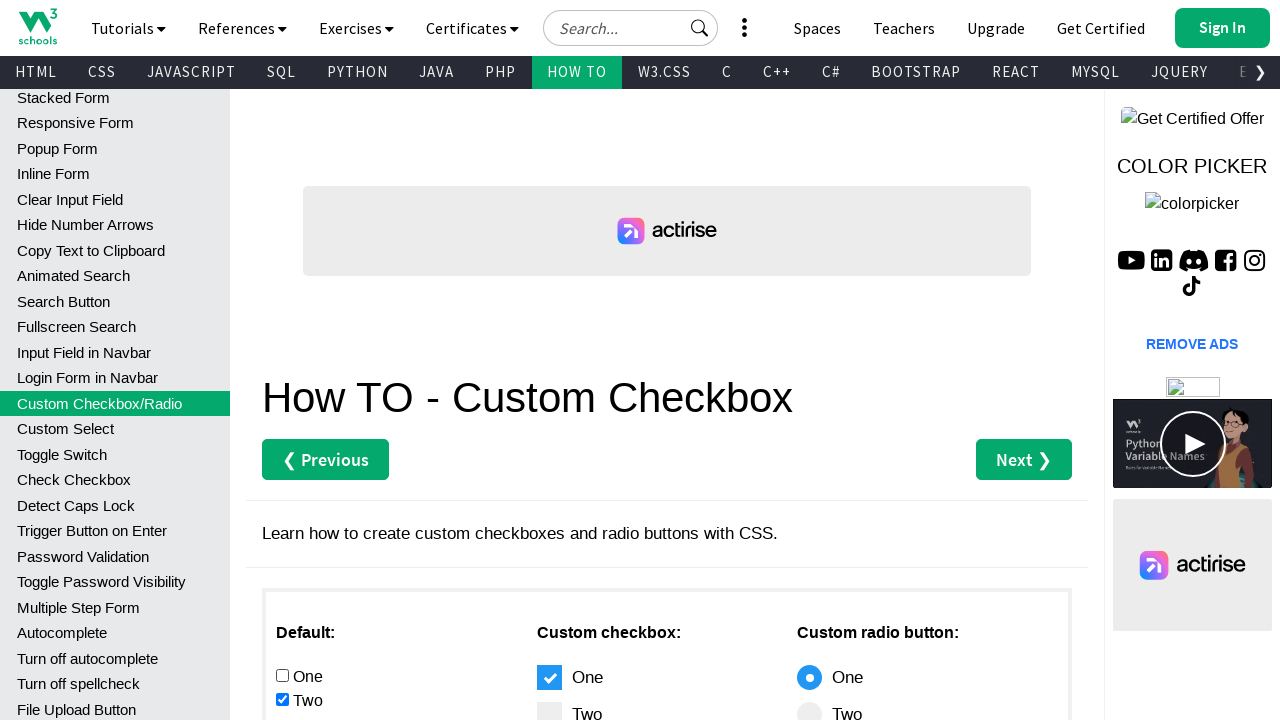

Selected the second radio button at (282, 360) on #main div :nth-child(1) input[type="radio"] >> nth=1
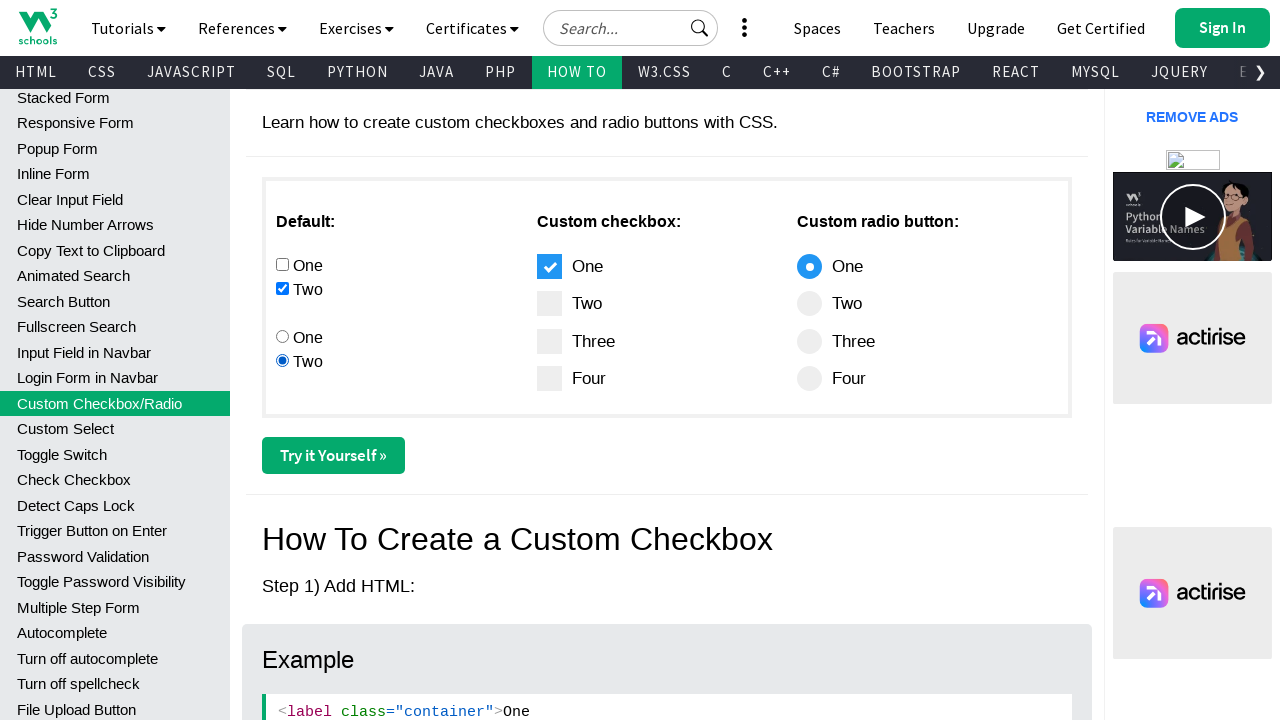

Attempted to uncheck the first radio button (radio buttons are mutually exclusive) on #main div :nth-child(1) input[type="radio"] >> nth=0
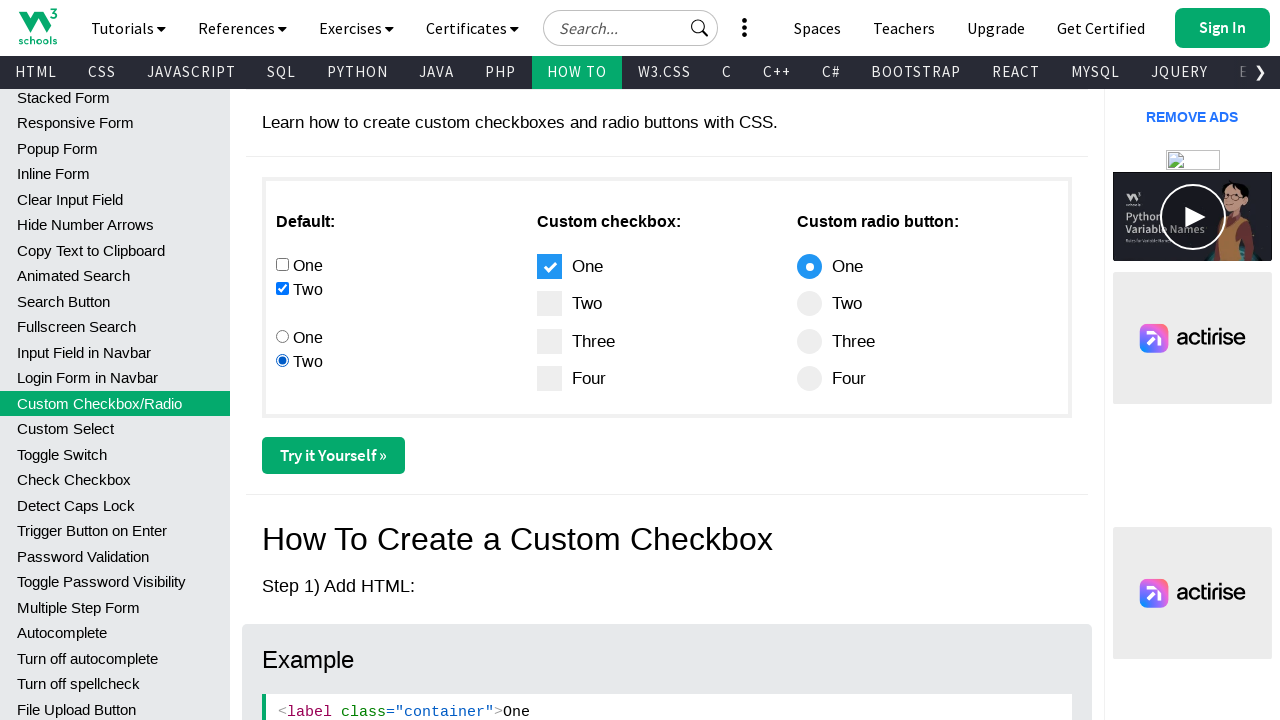

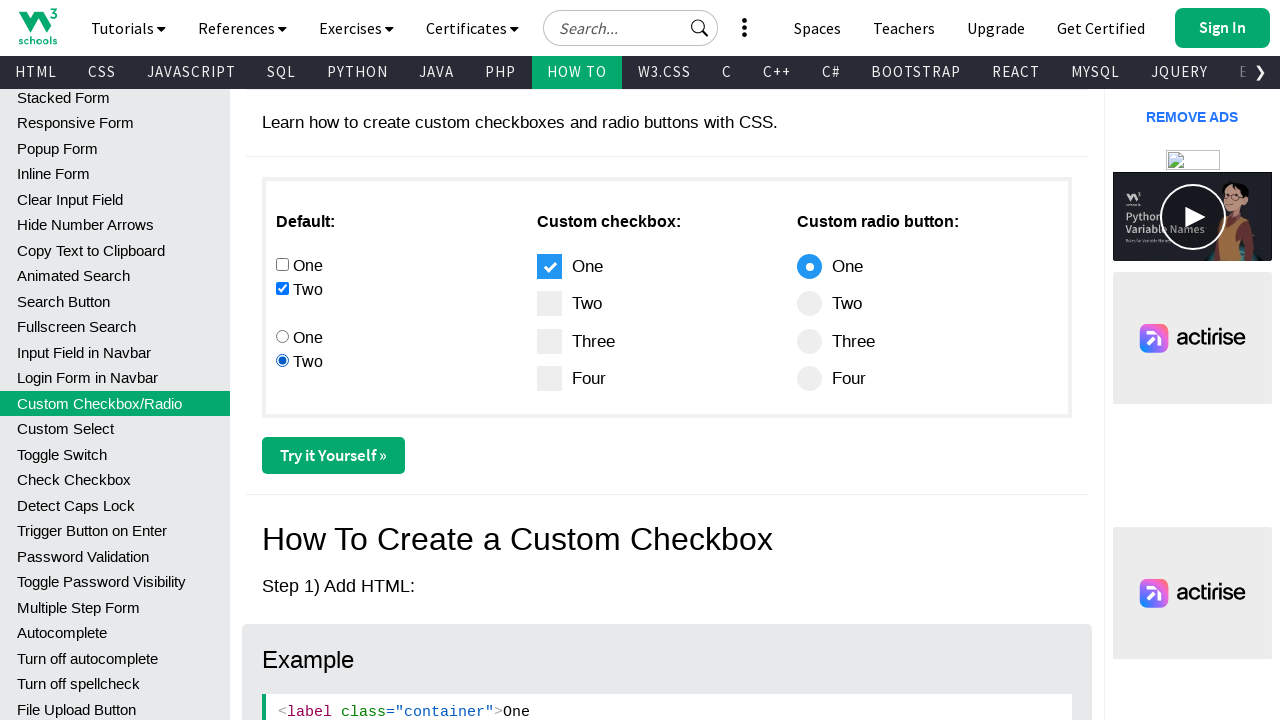